Tests filtering to display only active (non-completed) items

Starting URL: https://demo.playwright.dev/todomvc

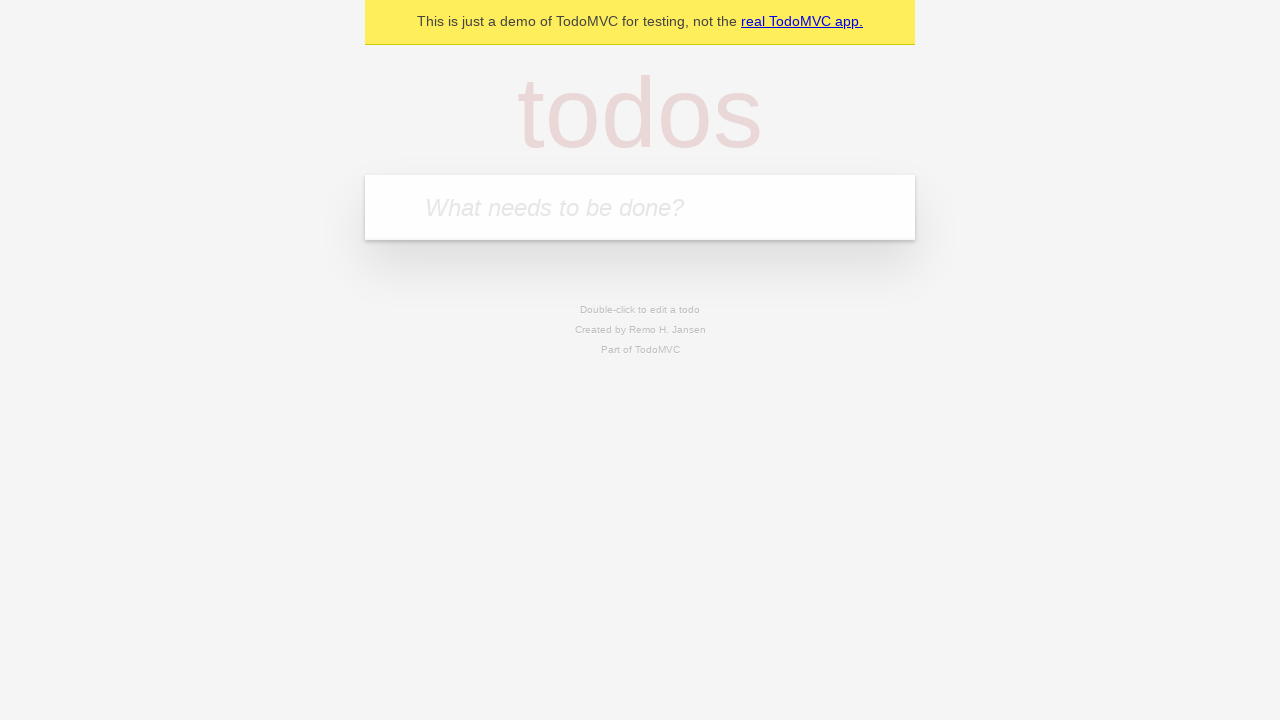

Filled todo input with 'buy some cheese' on internal:attr=[placeholder="What needs to be done?"i]
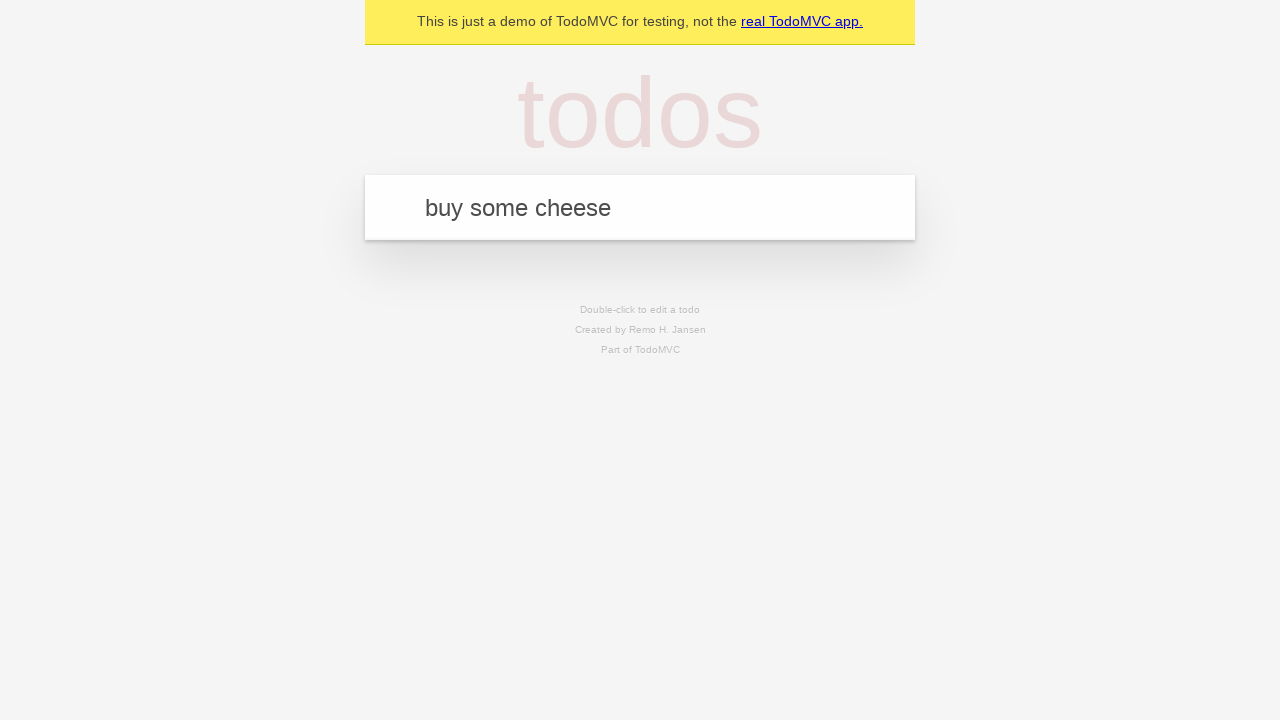

Pressed Enter to add 'buy some cheese' to todo list on internal:attr=[placeholder="What needs to be done?"i]
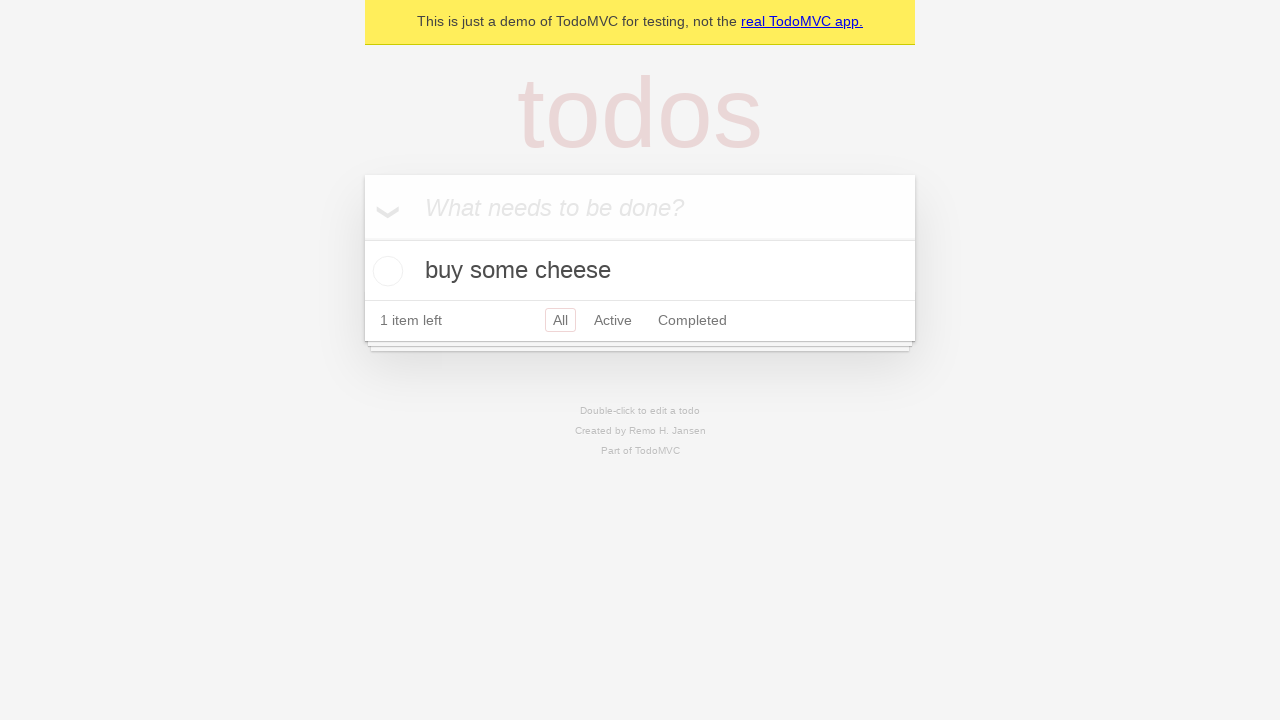

Filled todo input with 'feed the cat' on internal:attr=[placeholder="What needs to be done?"i]
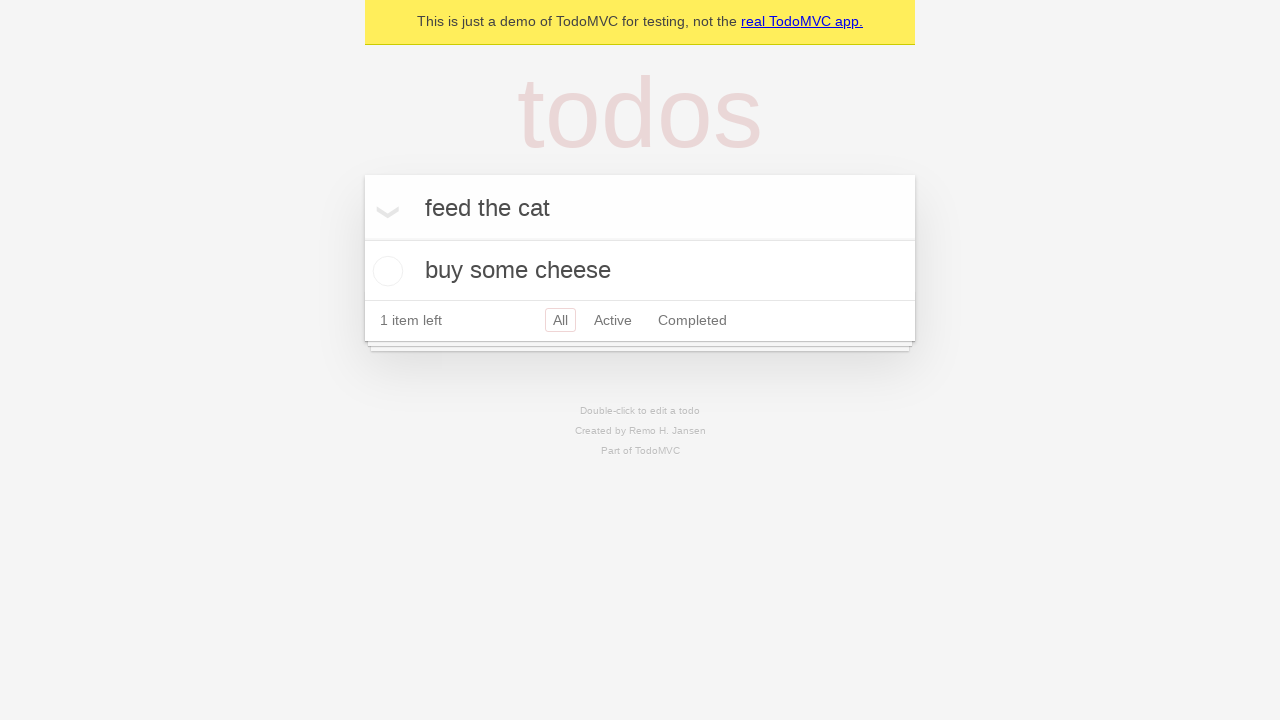

Pressed Enter to add 'feed the cat' to todo list on internal:attr=[placeholder="What needs to be done?"i]
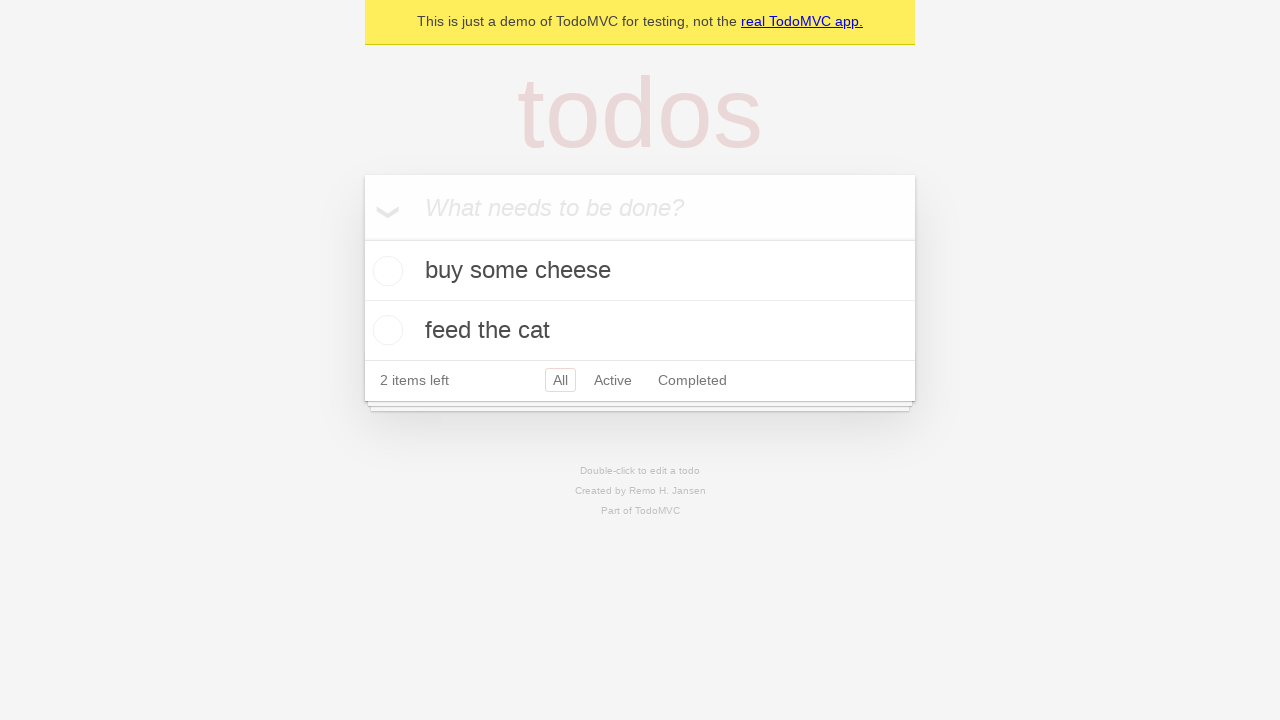

Filled todo input with 'book a doctors appointment' on internal:attr=[placeholder="What needs to be done?"i]
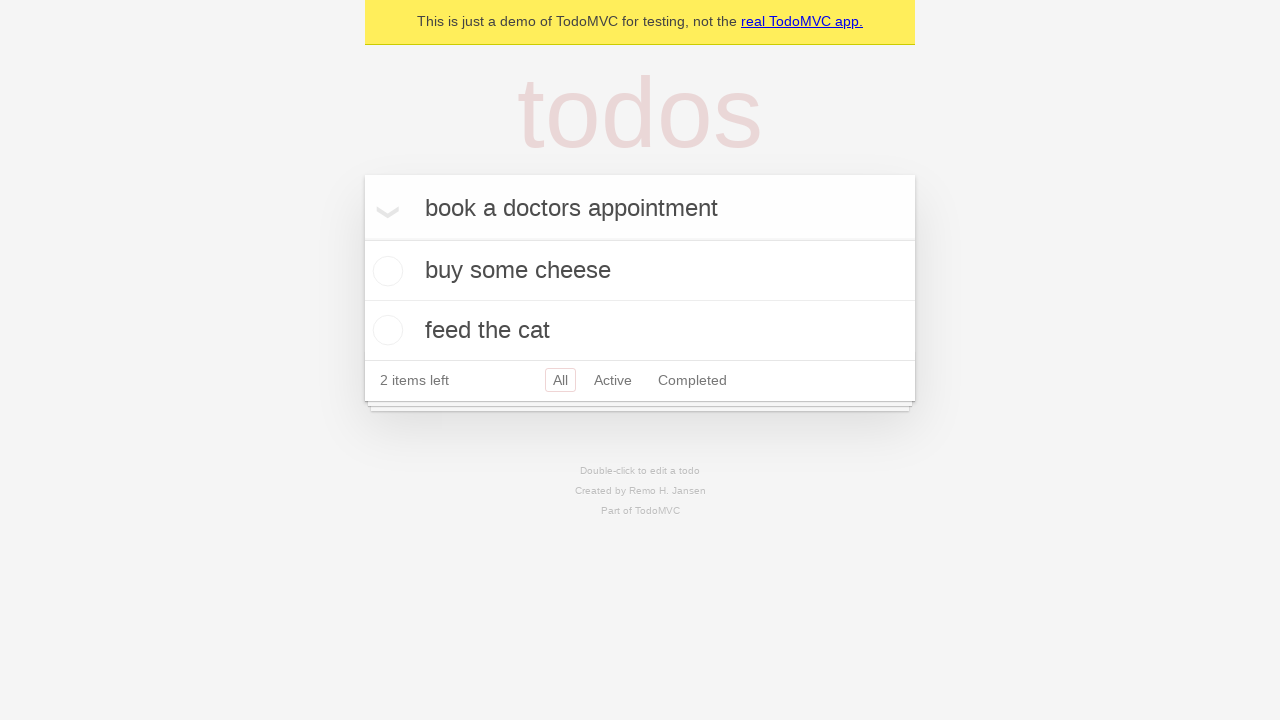

Pressed Enter to add 'book a doctors appointment' to todo list on internal:attr=[placeholder="What needs to be done?"i]
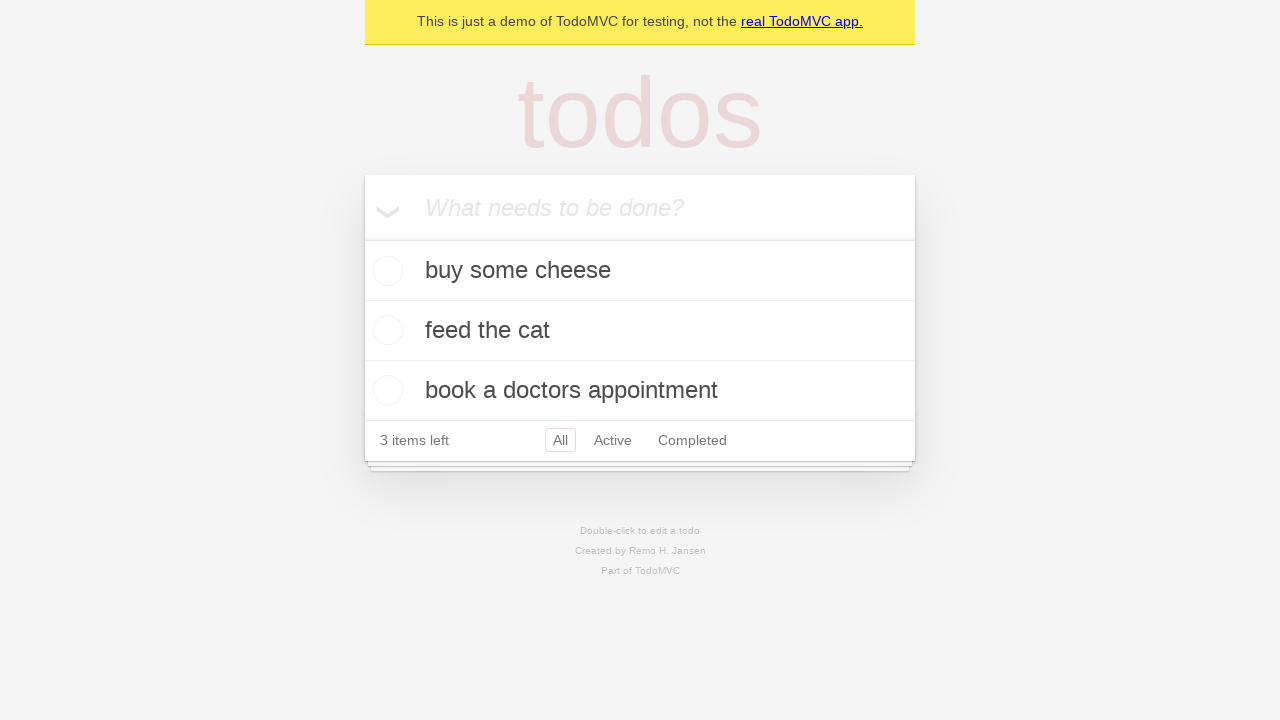

Checked the second todo item to mark it as completed at (385, 330) on internal:testid=[data-testid="todo-item"s] >> nth=1 >> internal:role=checkbox
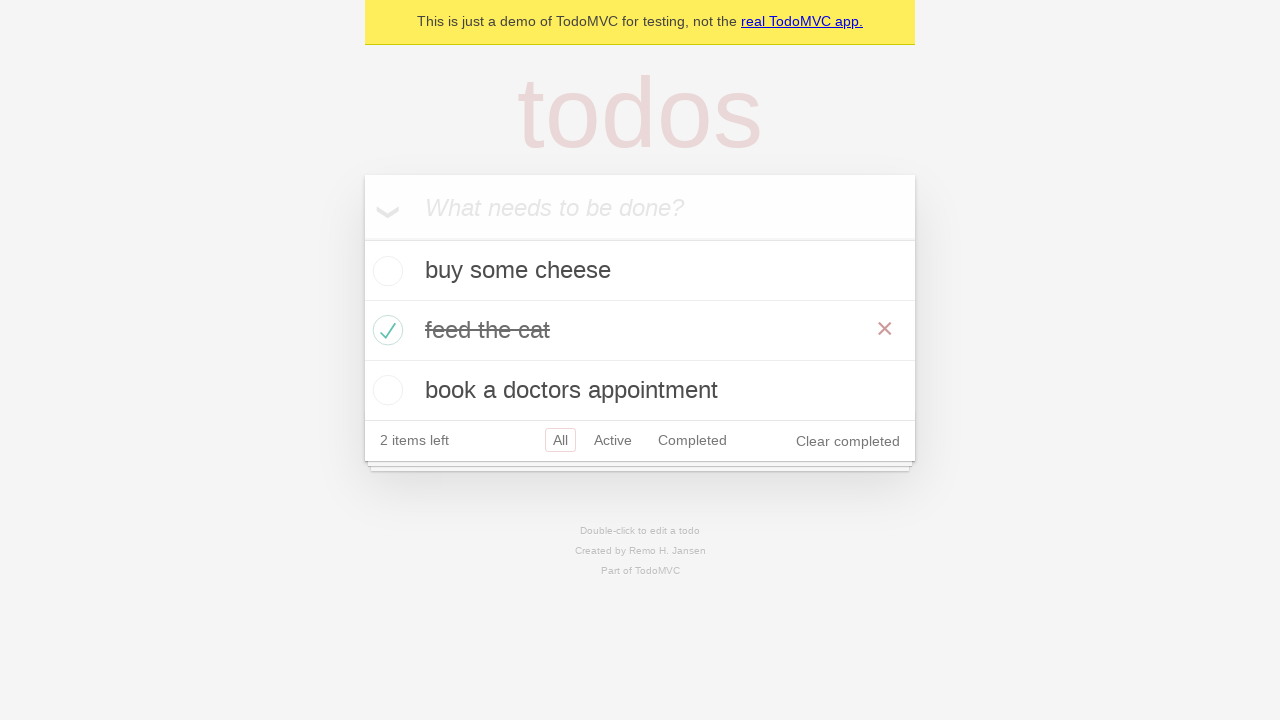

Clicked 'Active' filter to display only active (non-completed) items at (613, 440) on internal:role=link[name="Active"i]
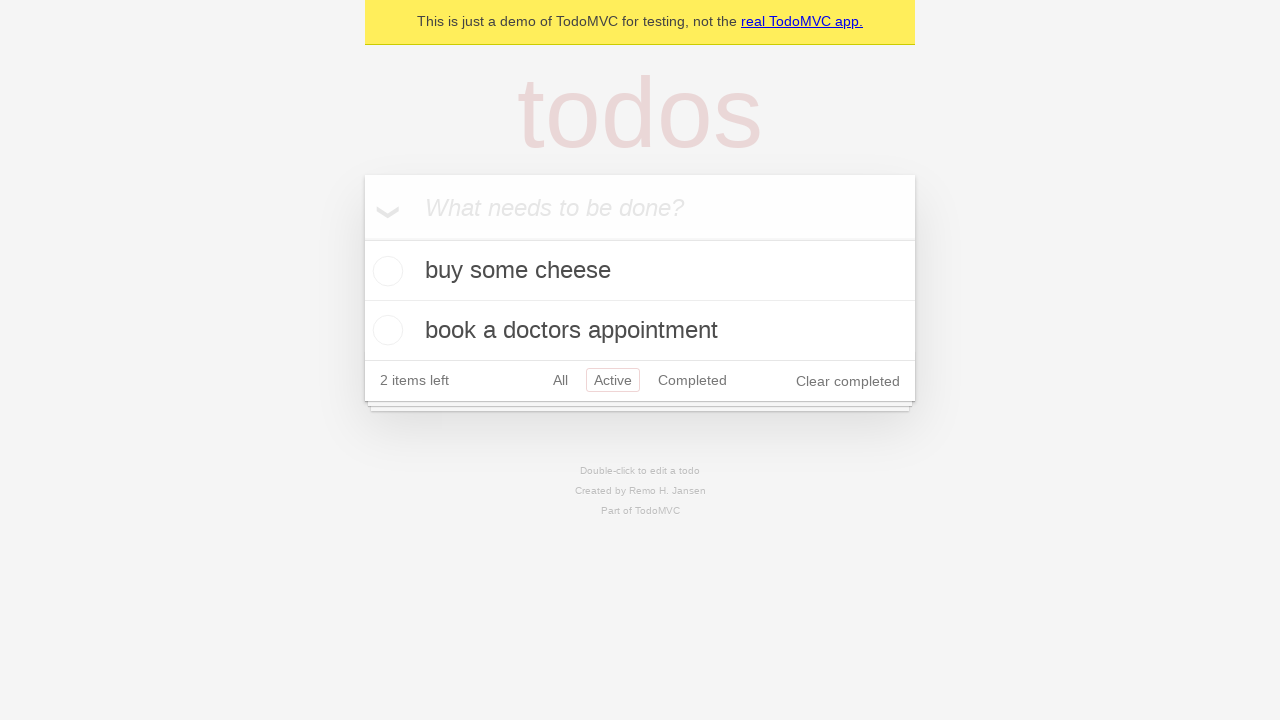

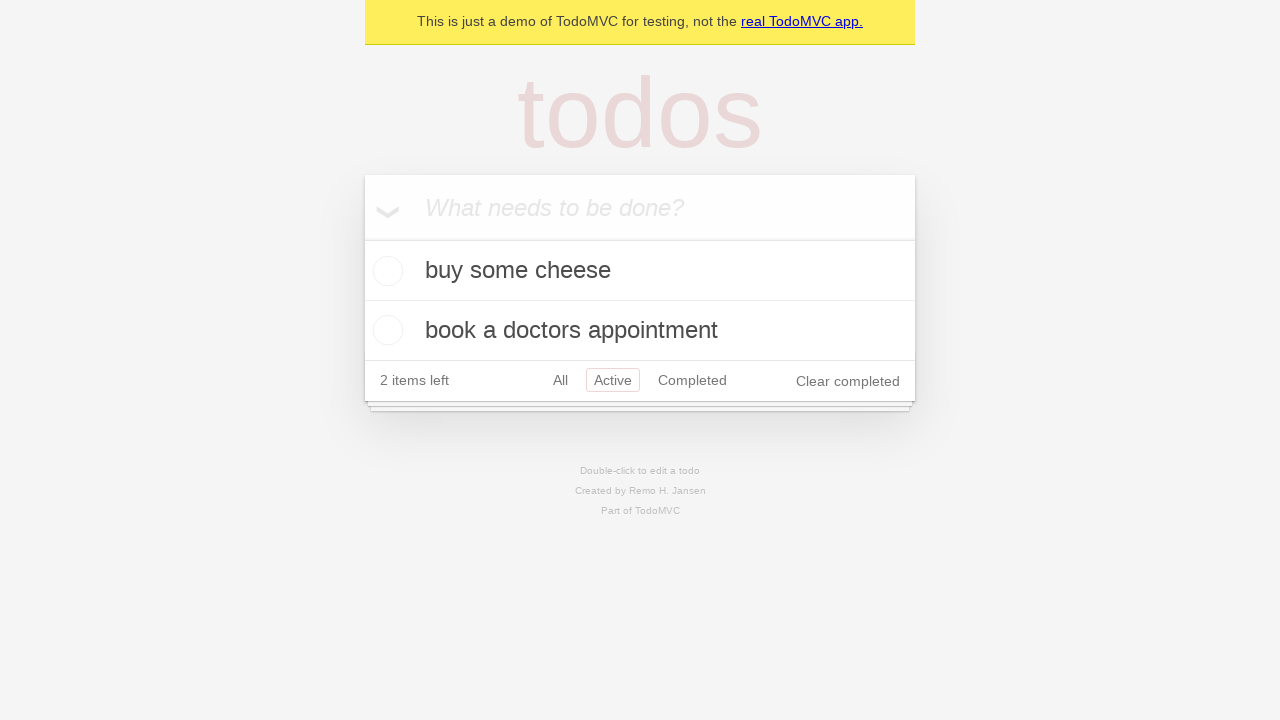